Navigates to the ZeroBank login page and verifies that the header text displays "Log in to ZeroBank"

Starting URL: http://zero.webappsecurity.com/login.html

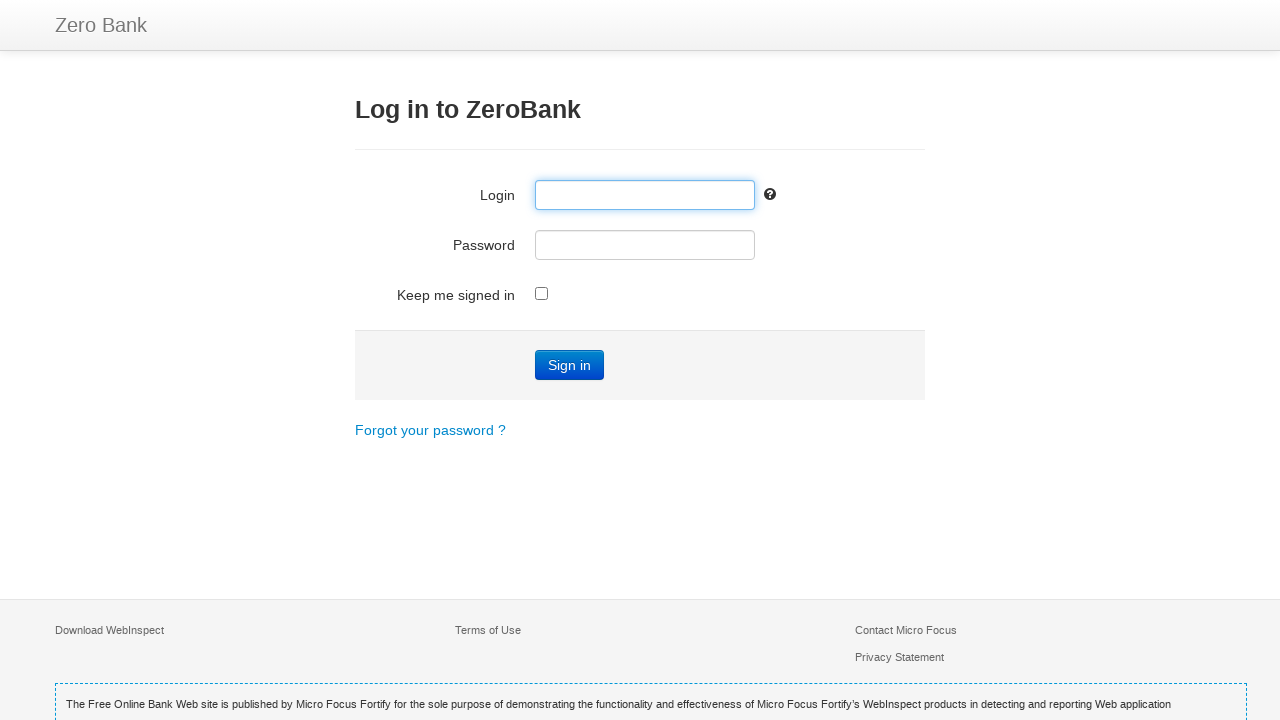

Navigated to ZeroBank login page
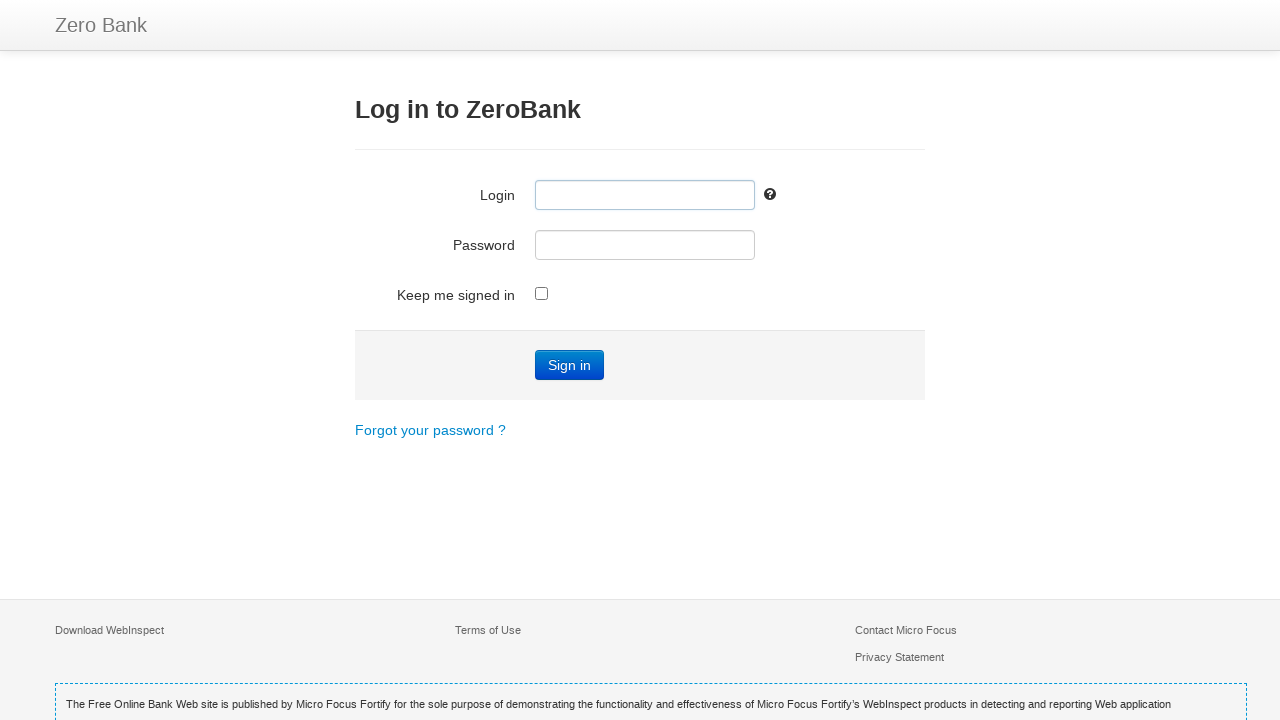

Header element h3 is now visible
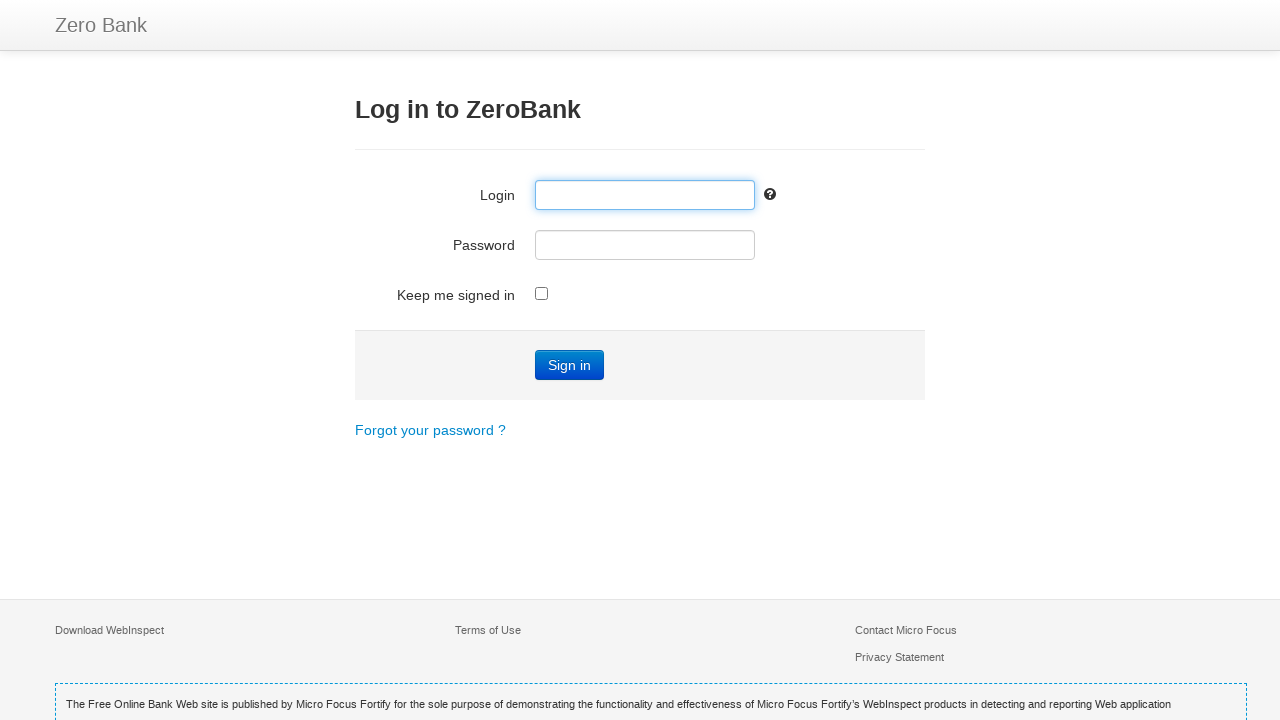

Retrieved header text content
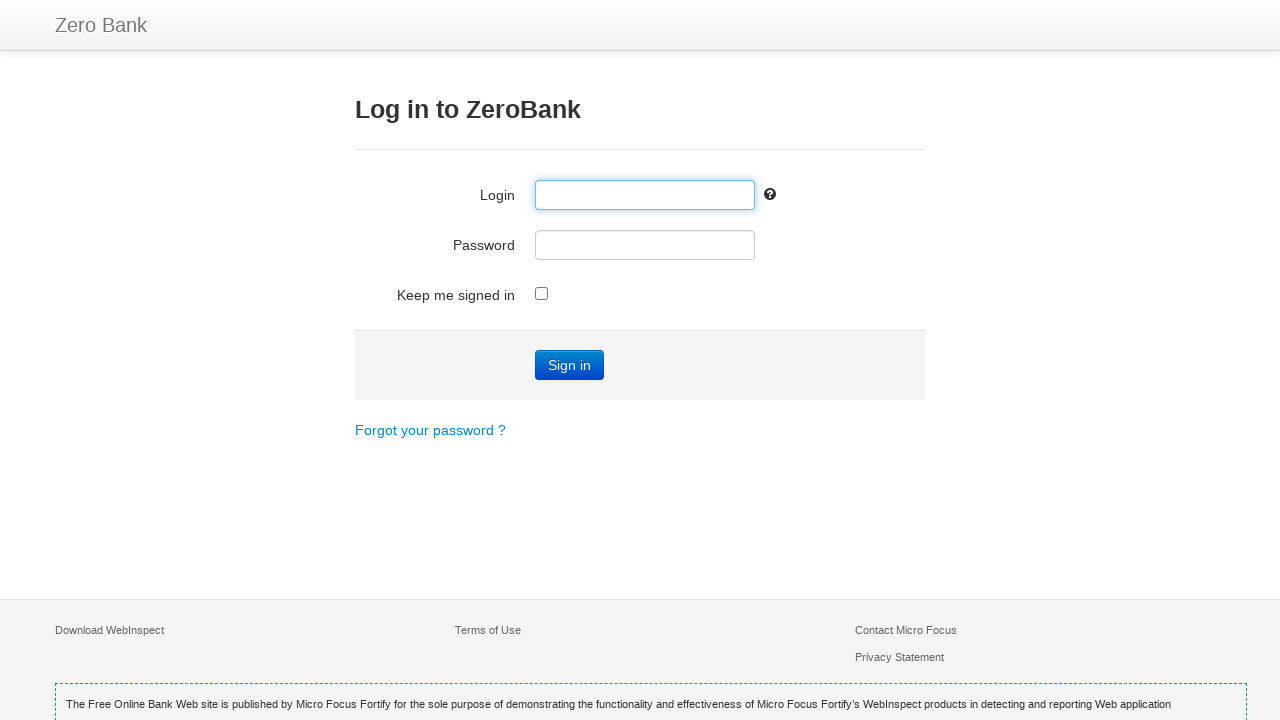

Verified header text displays 'Log in to ZeroBank'
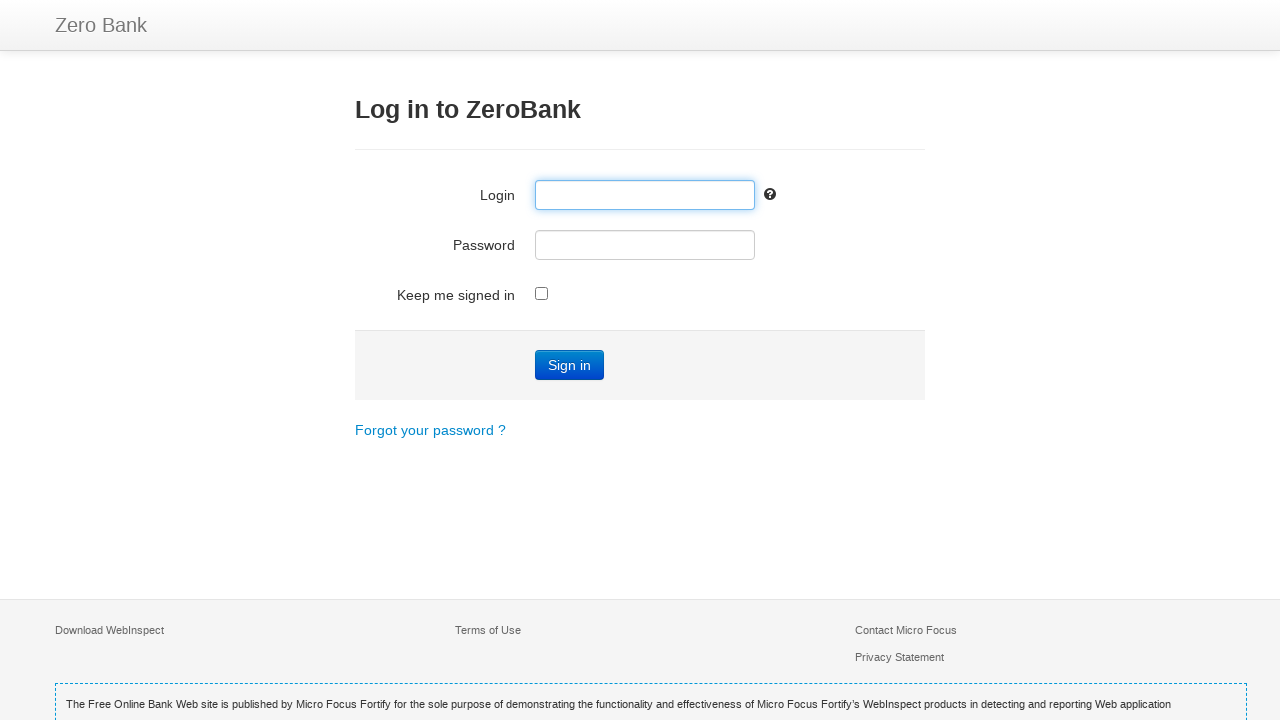

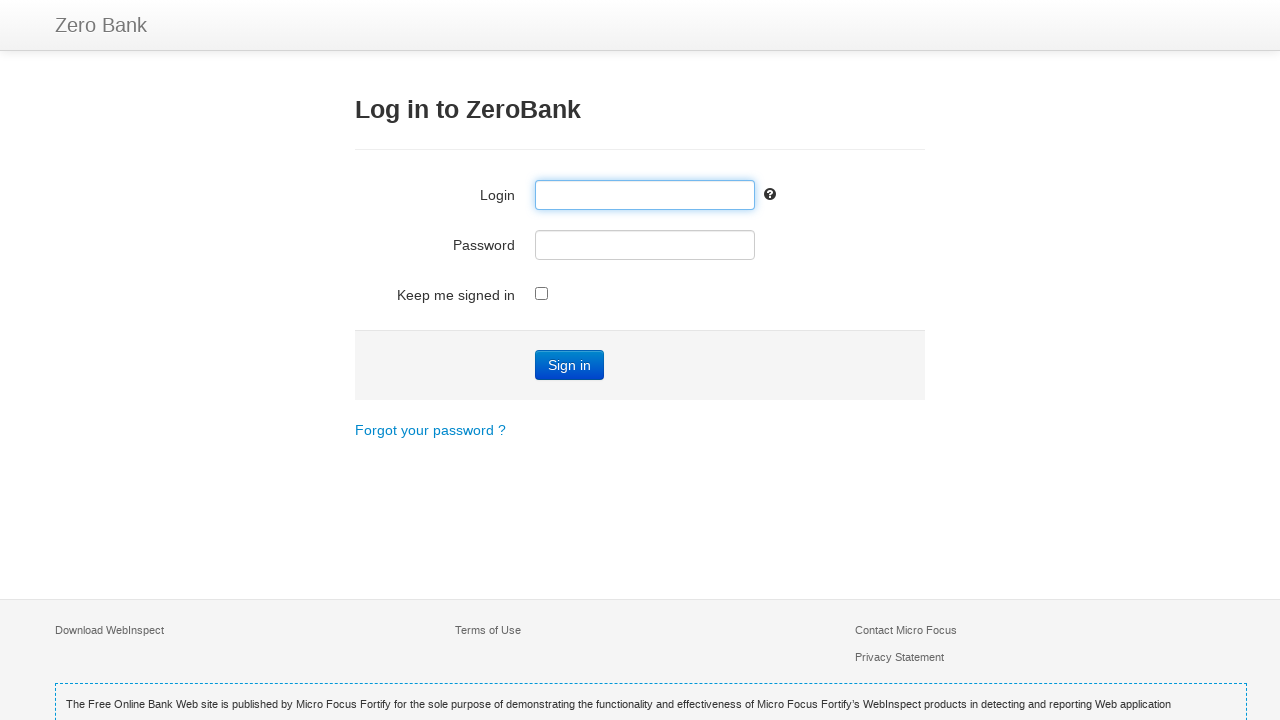